Tests simple JavaScript alert functionality by clicking a button to trigger an alert, verifying the alert text, and accepting it

Starting URL: https://training-support.net/webelements/alerts

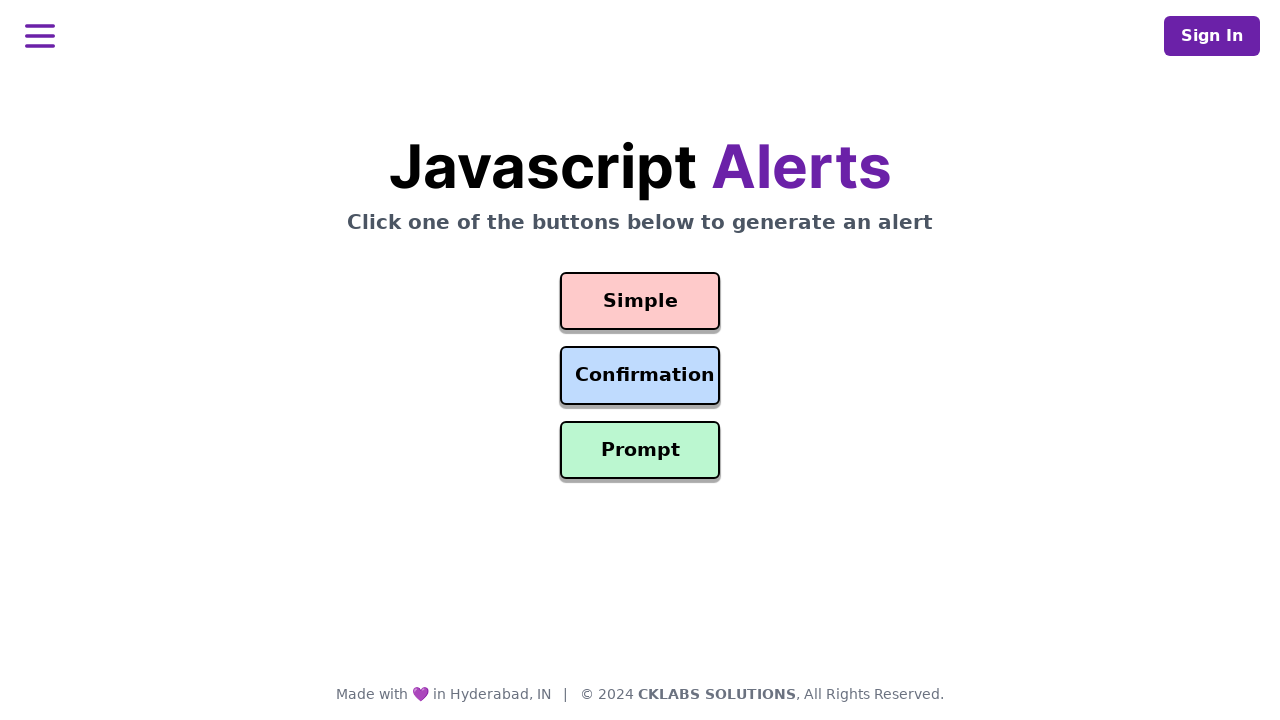

Clicked the button to trigger simple alert at (640, 301) on #simple
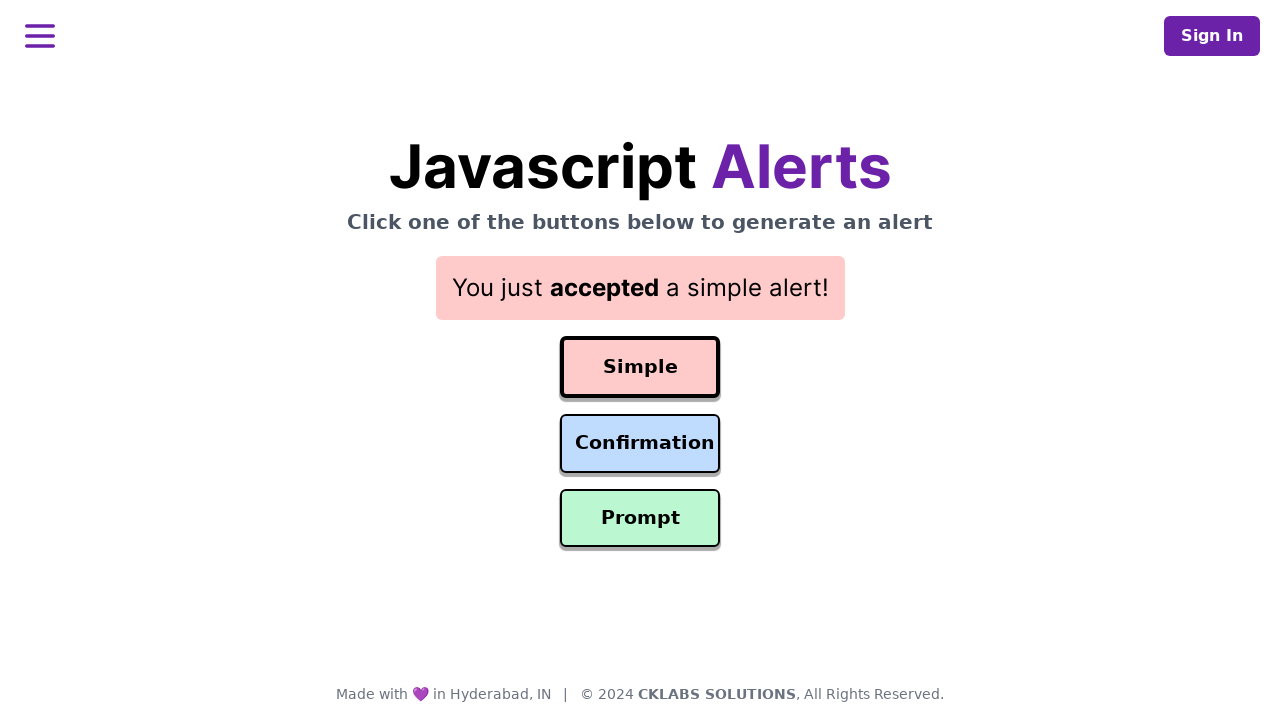

Registered alert dialog handler to accept the alert
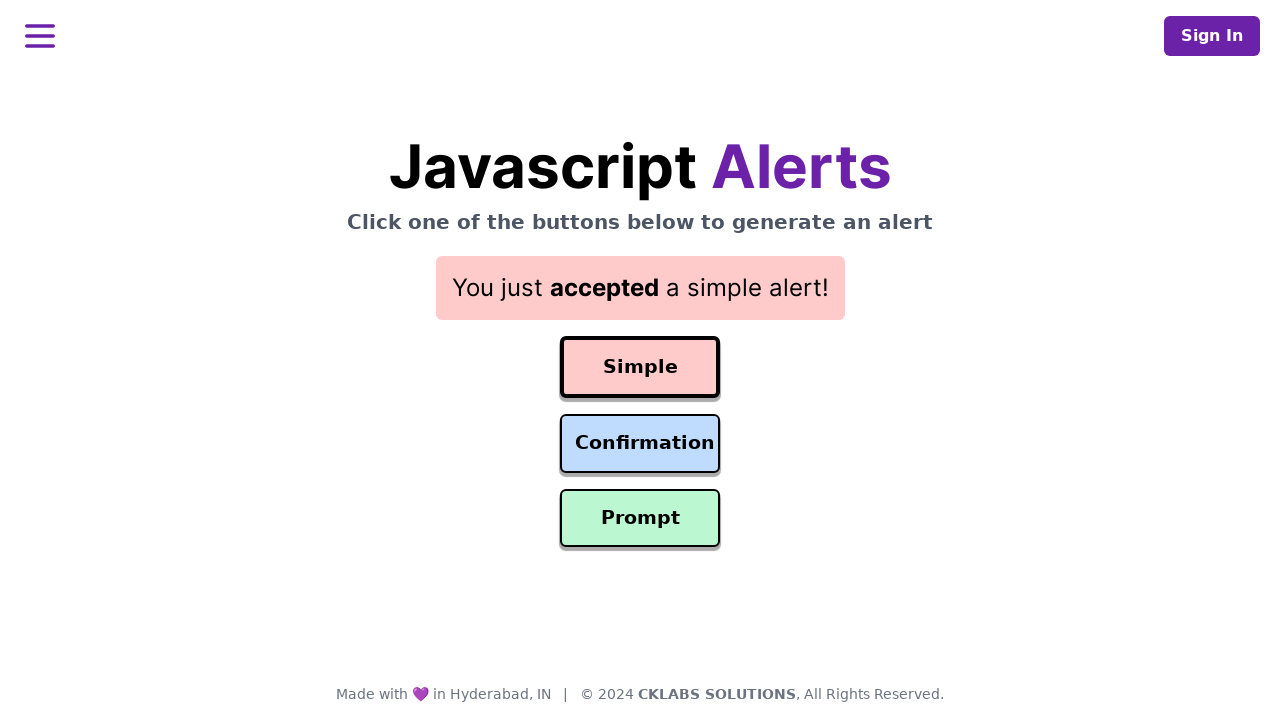

Waited for alert to be processed
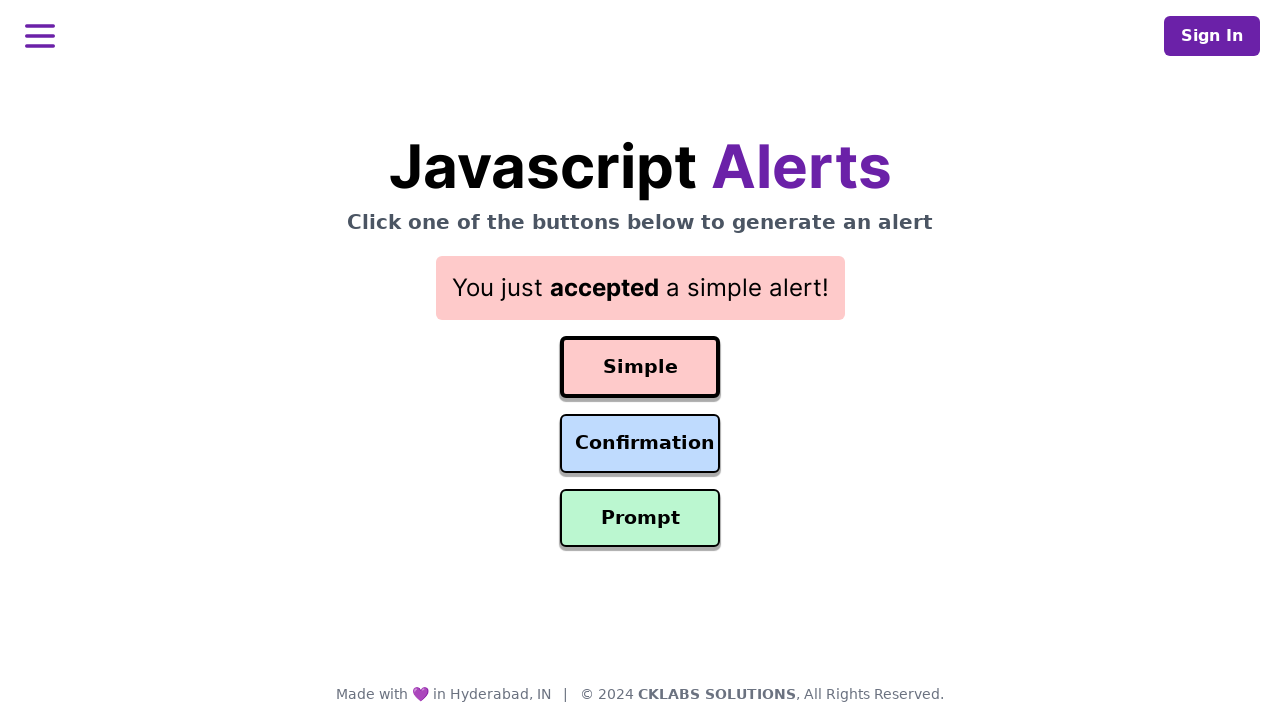

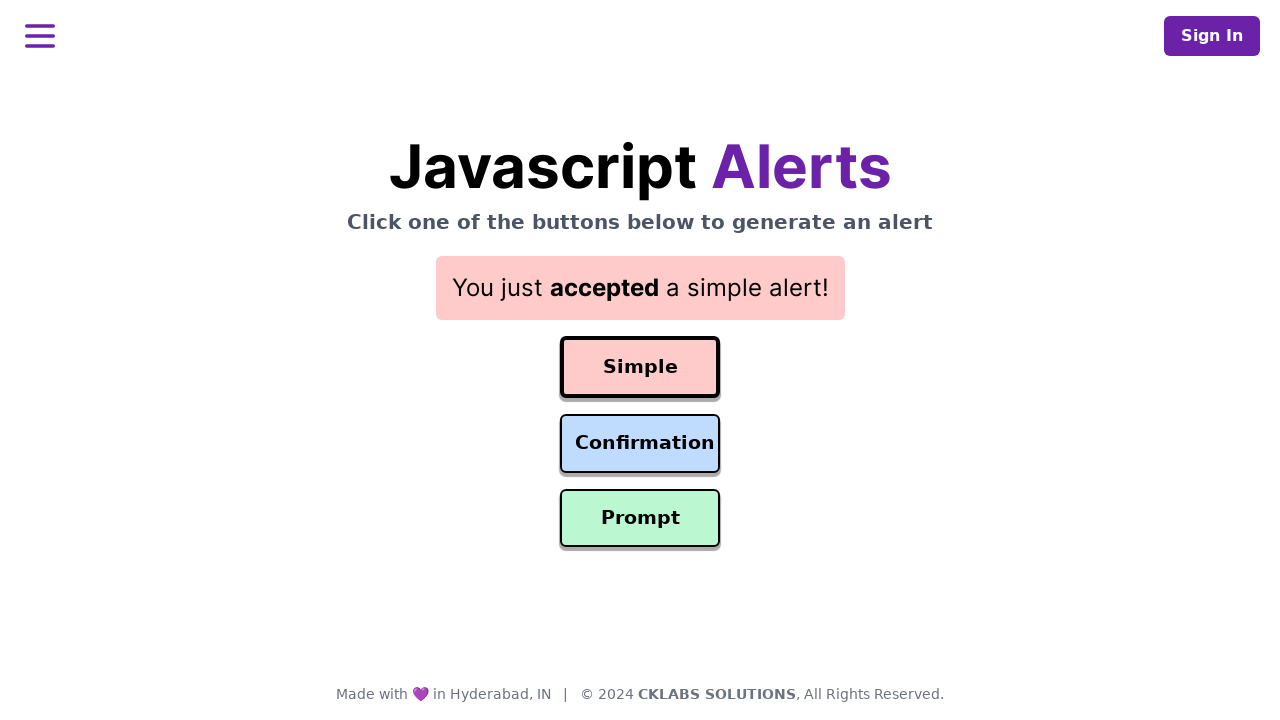